Tests JavaScript alert box handling by interacting with three different types of alerts: a simple OK alert, a confirm dialog with OK/Cancel options, and a prompt dialog with an input field.

Starting URL: https://www.lambdatest.com/selenium-playground/javascript-alert-box-demo

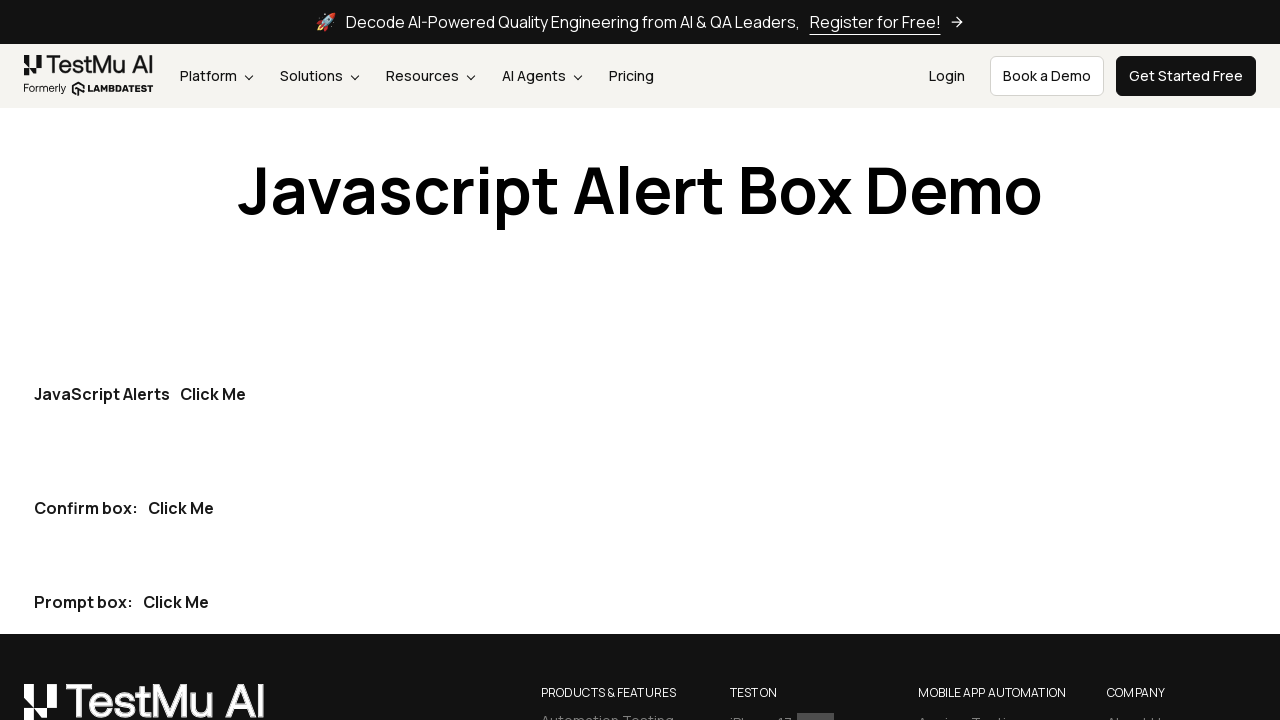

Located all 'Click Me' buttons on the page
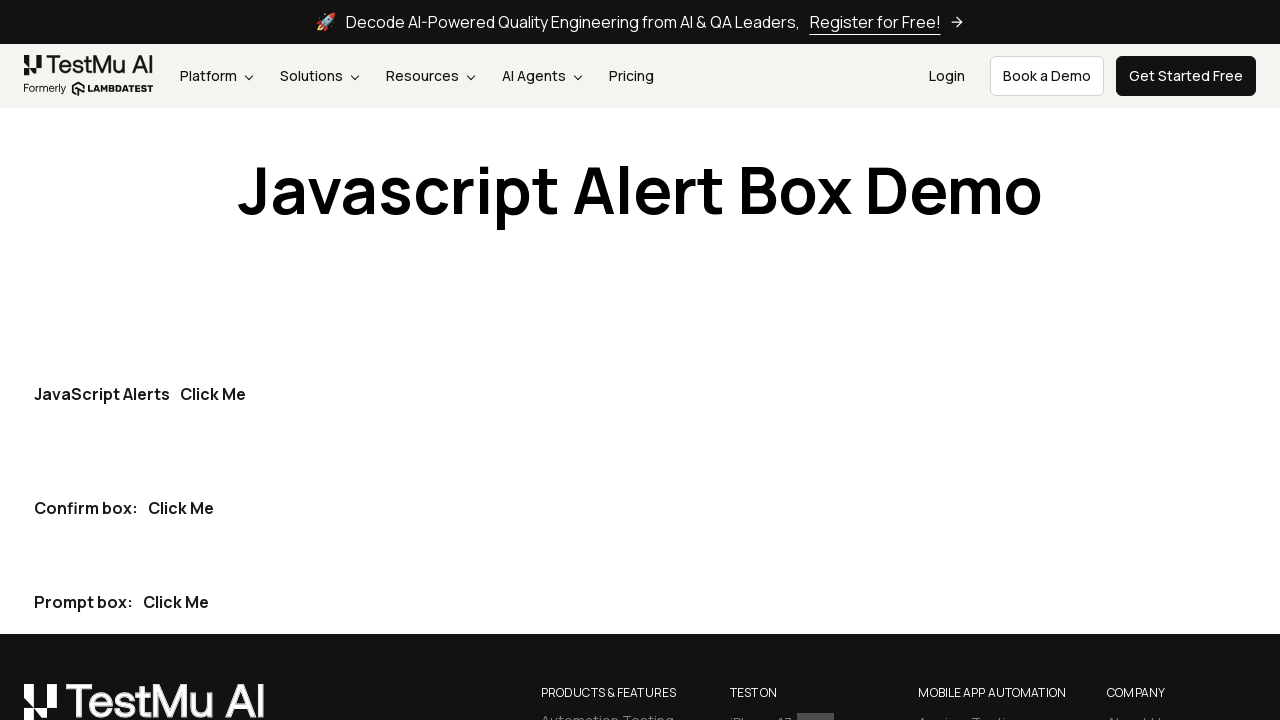

Set up handler to accept the first alert dialog
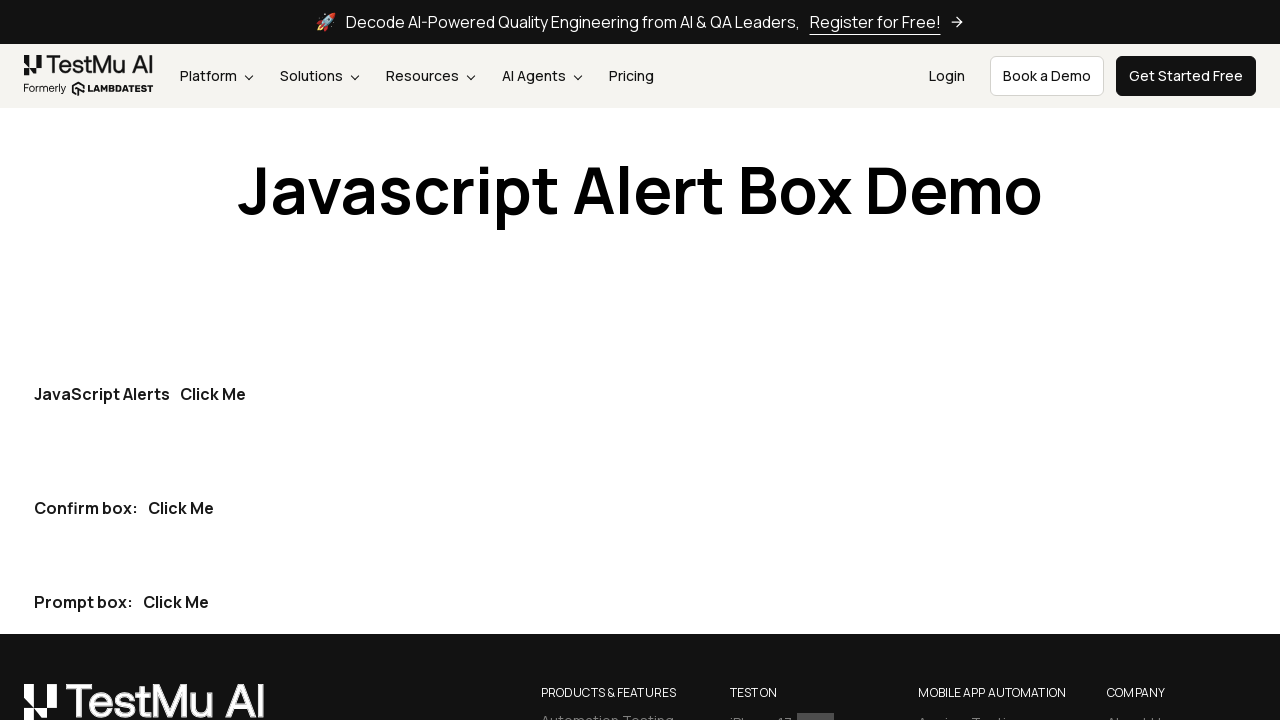

Clicked first 'Click Me' button to trigger simple OK alert at (213, 394) on text='Click Me' >> nth=0
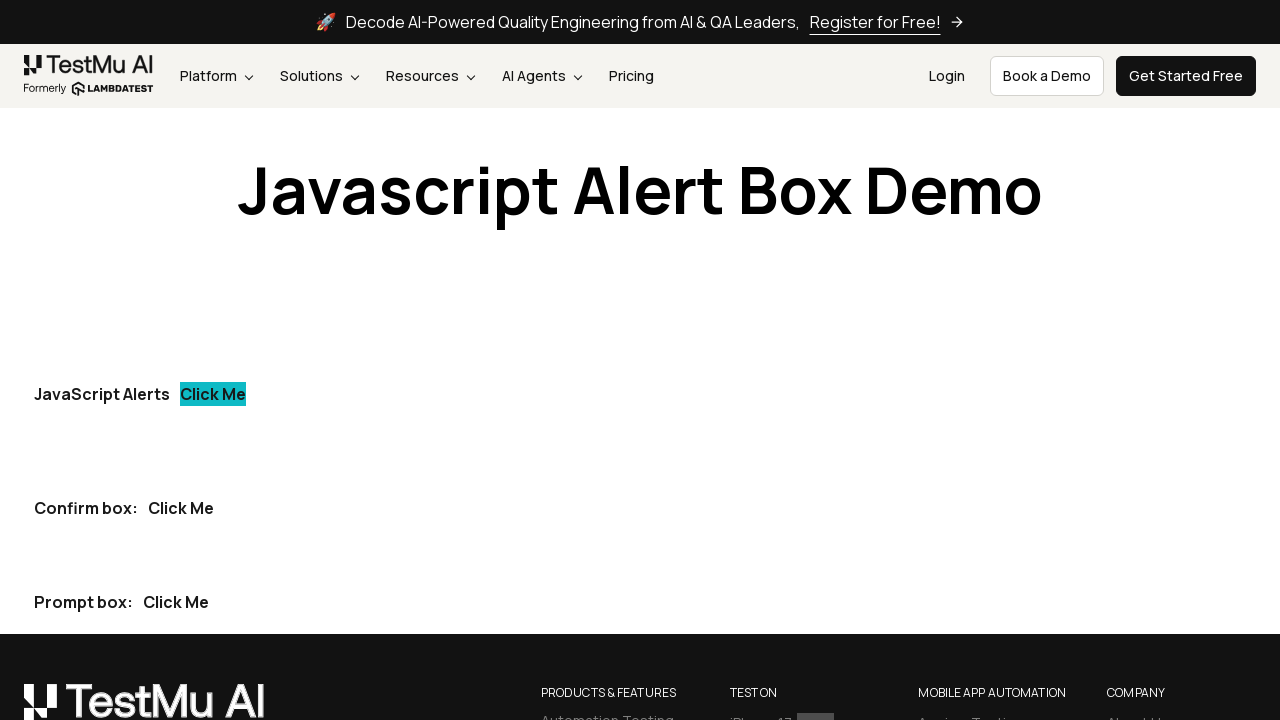

Set up handler to accept the confirm dialog
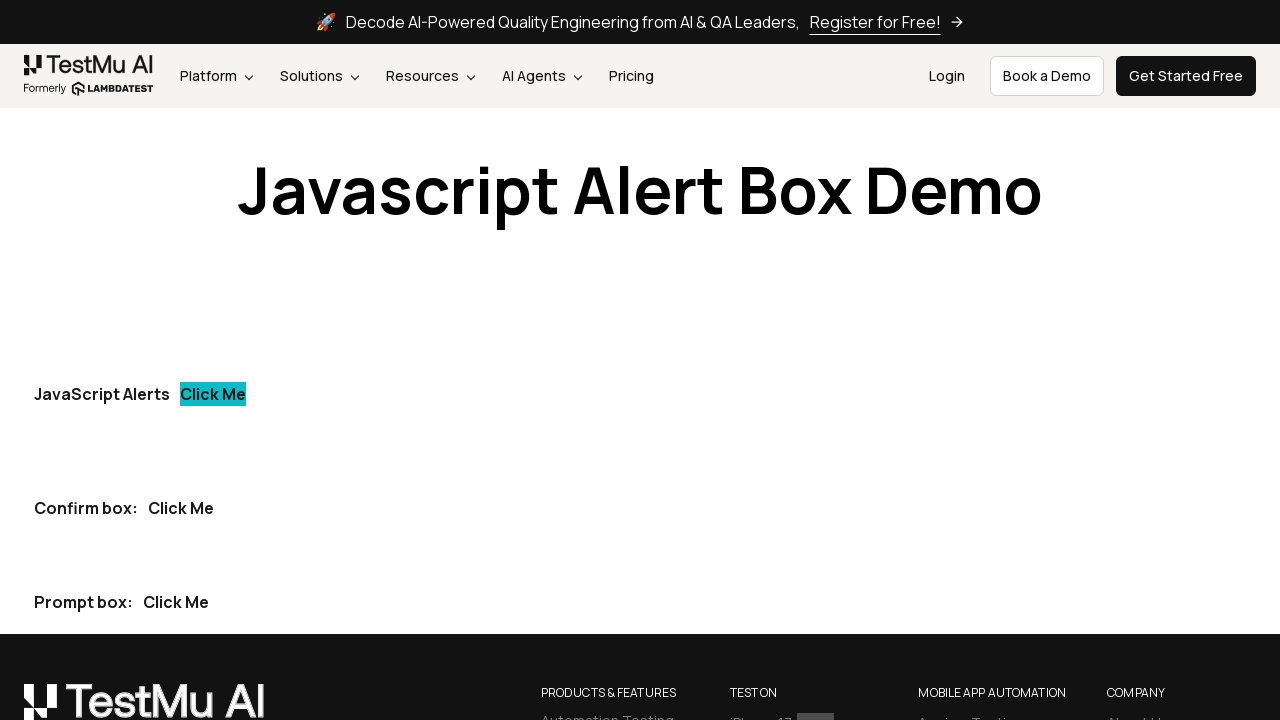

Clicked second 'Click Me' button to trigger confirm dialog at (181, 508) on text='Click Me' >> nth=1
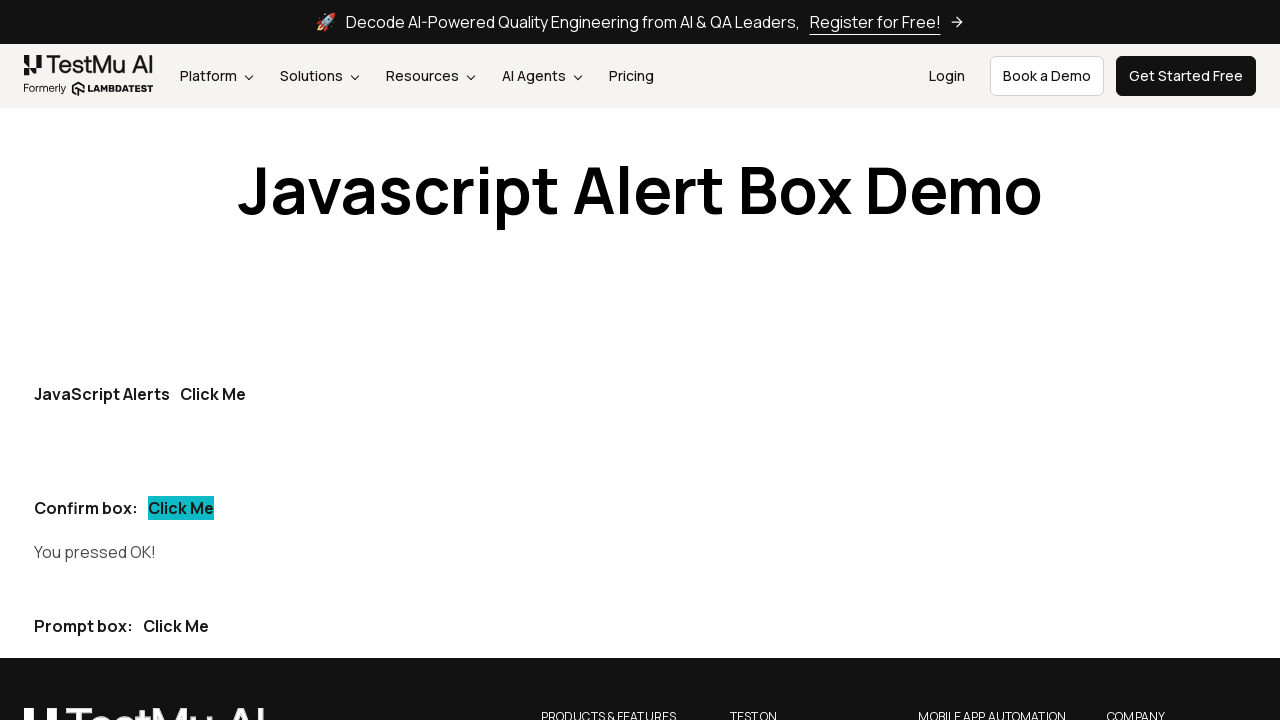

Confirmed that confirm dialog result is displayed
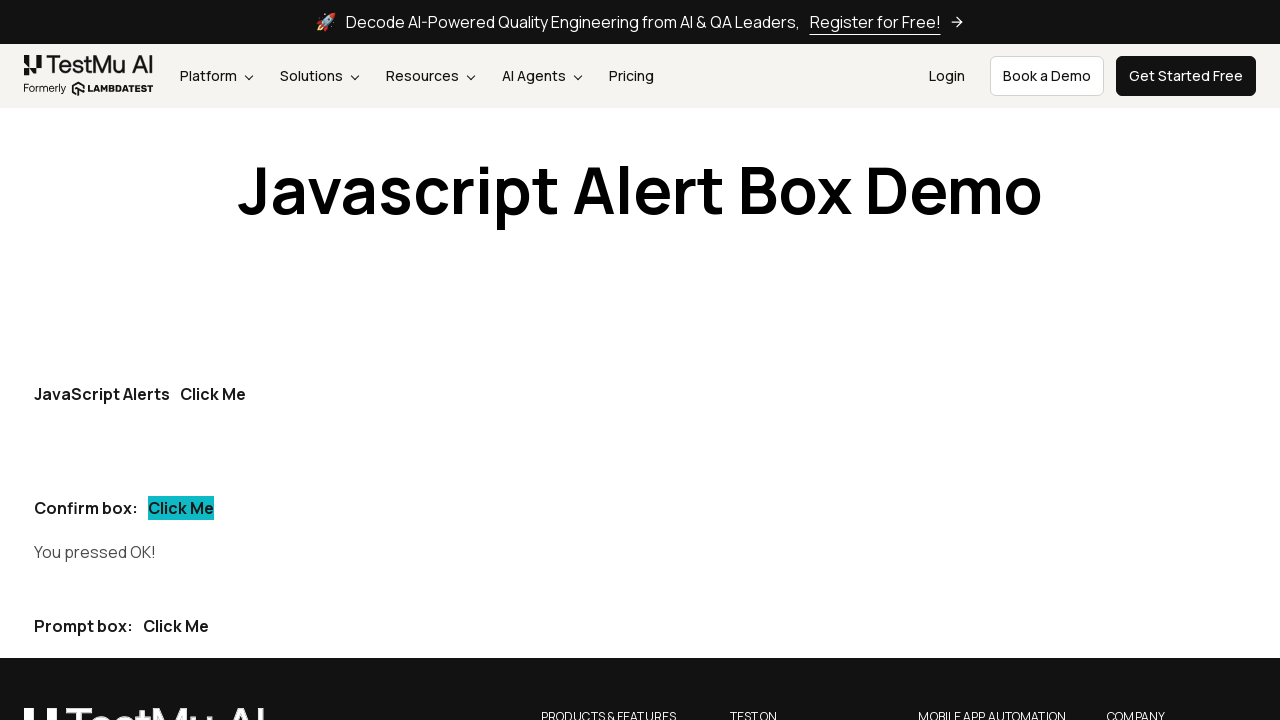

Set up handler to accept prompt dialog with input 'Pavlo'
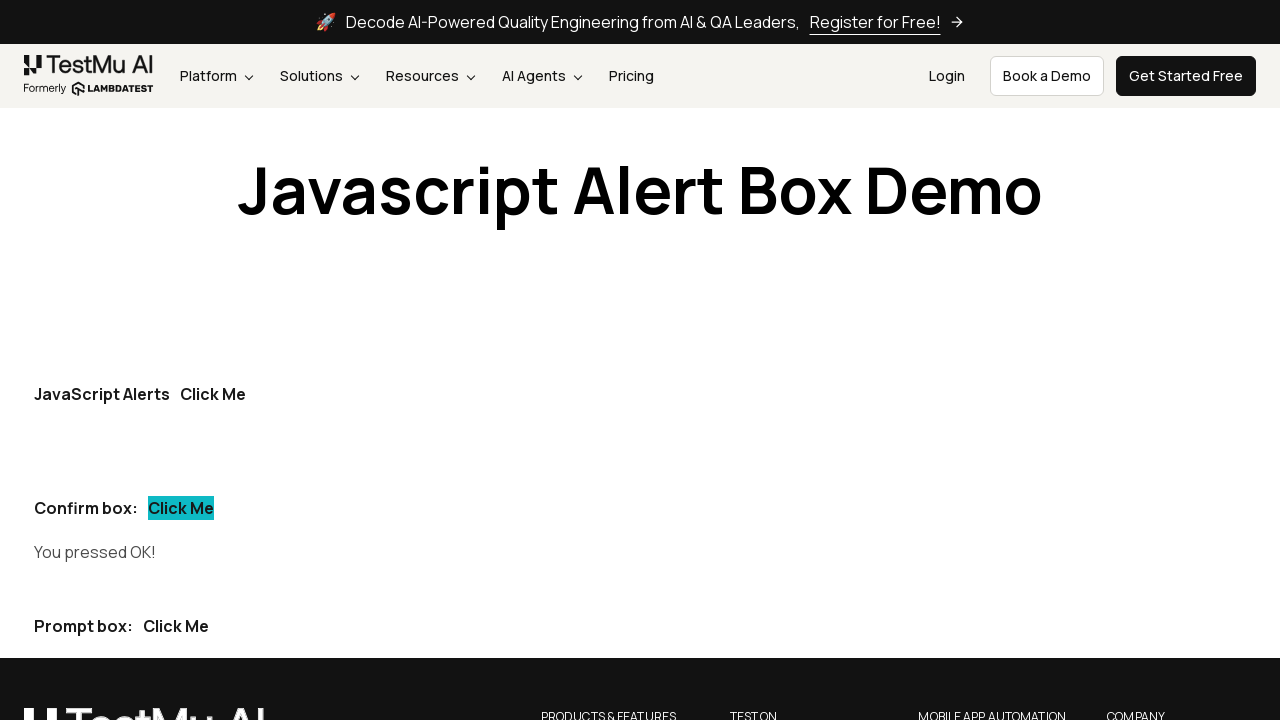

Clicked third 'Click Me' button to trigger prompt dialog at (176, 626) on text='Click Me' >> nth=-1
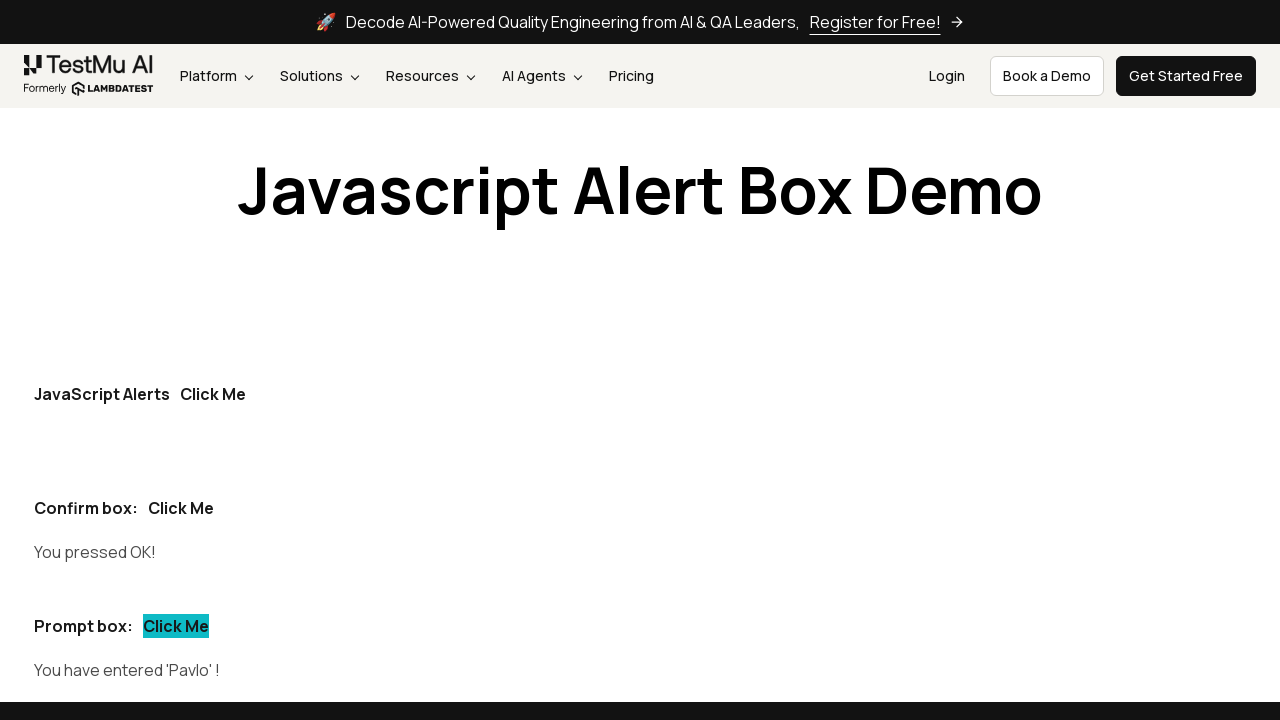

Confirmed that prompt dialog result is displayed
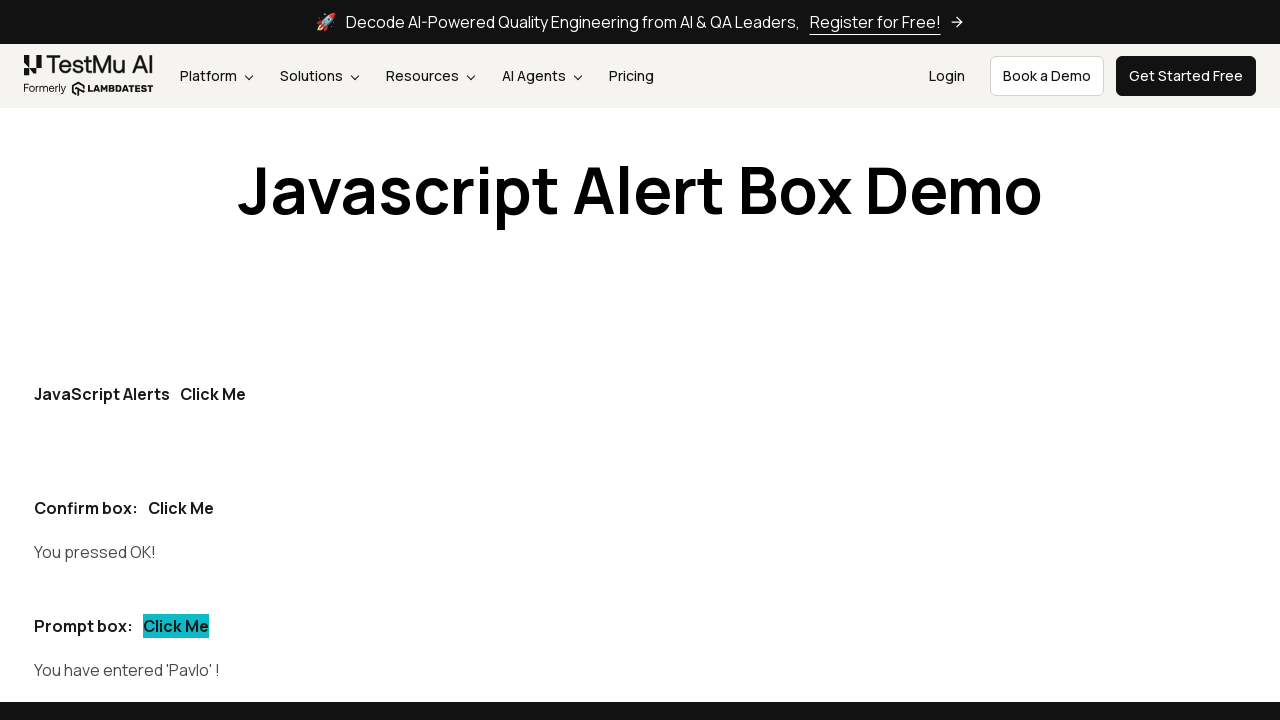

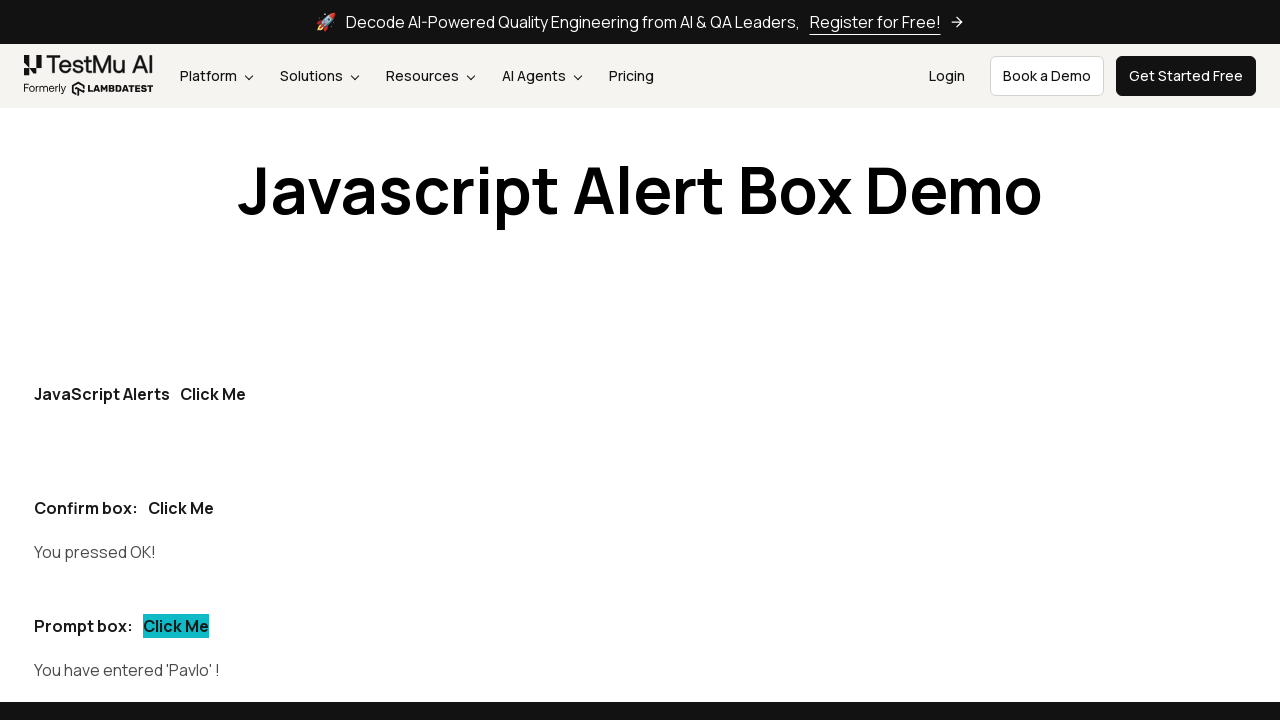